Tests multi-select functionality on jQuery UI by selecting multiple items while holding the Control key

Starting URL: https://jqueryui.com/selectable/

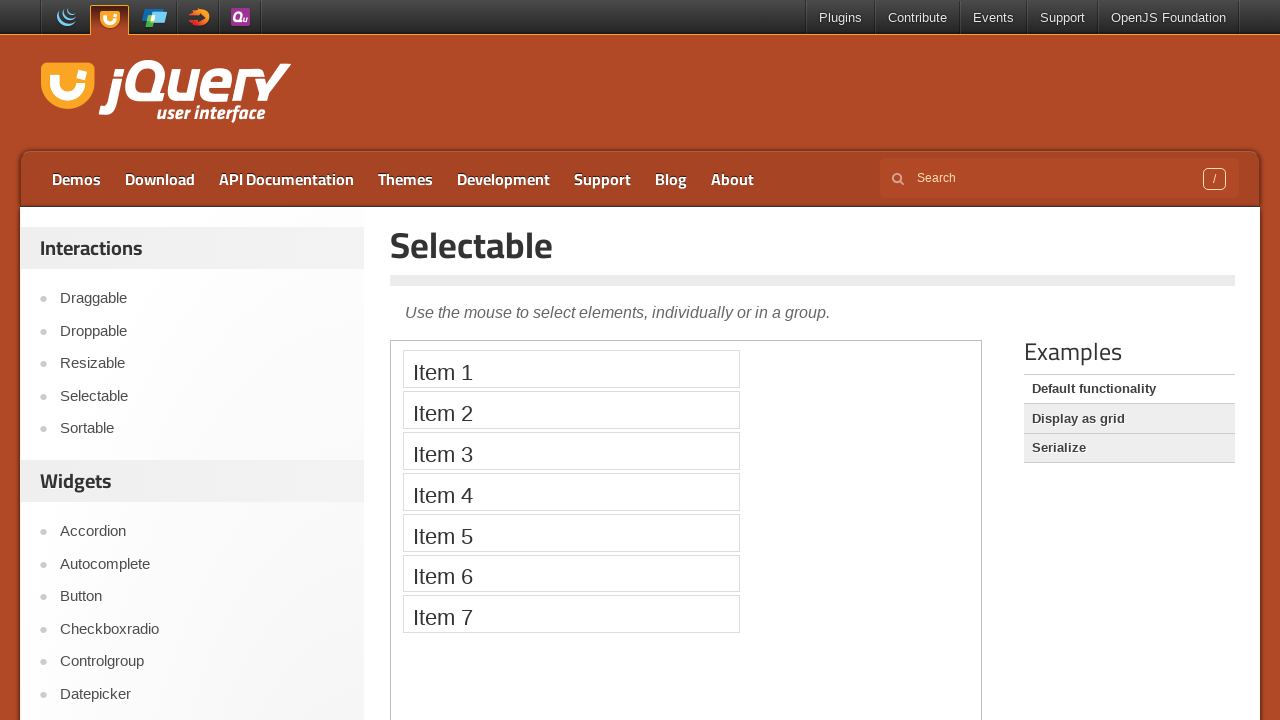

Located iframe containing selectable items
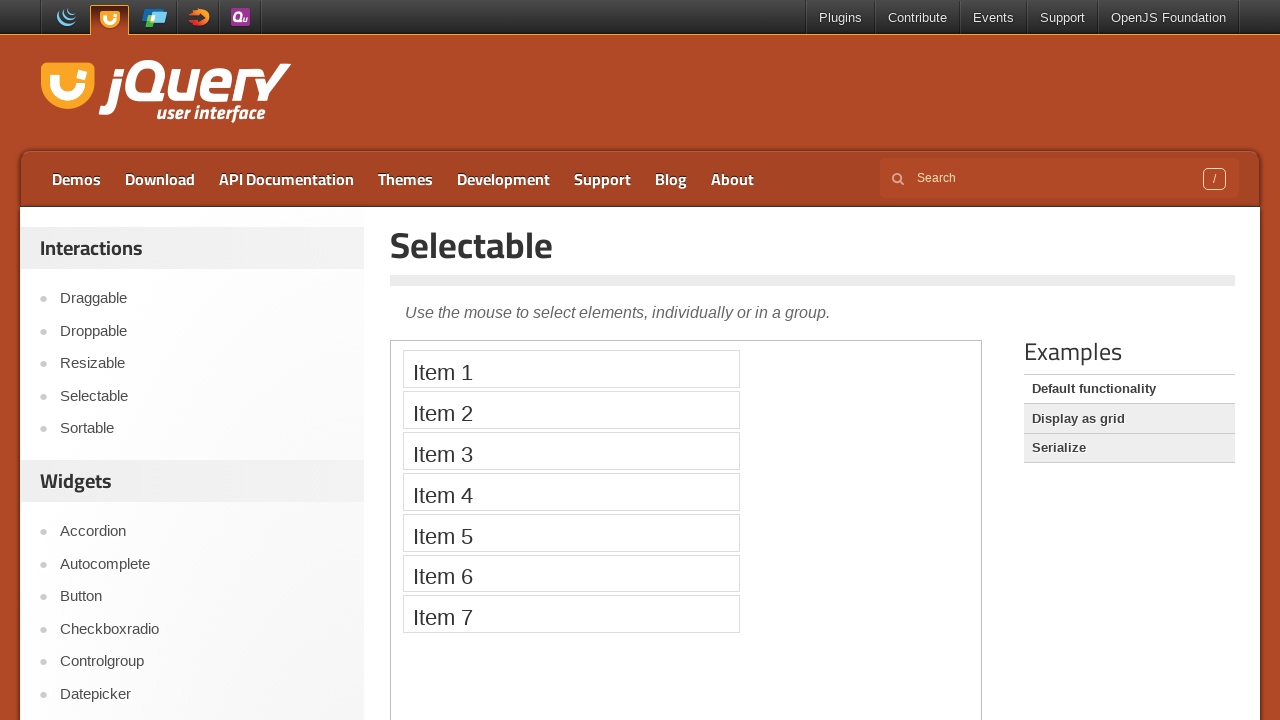

Located Item 1 element
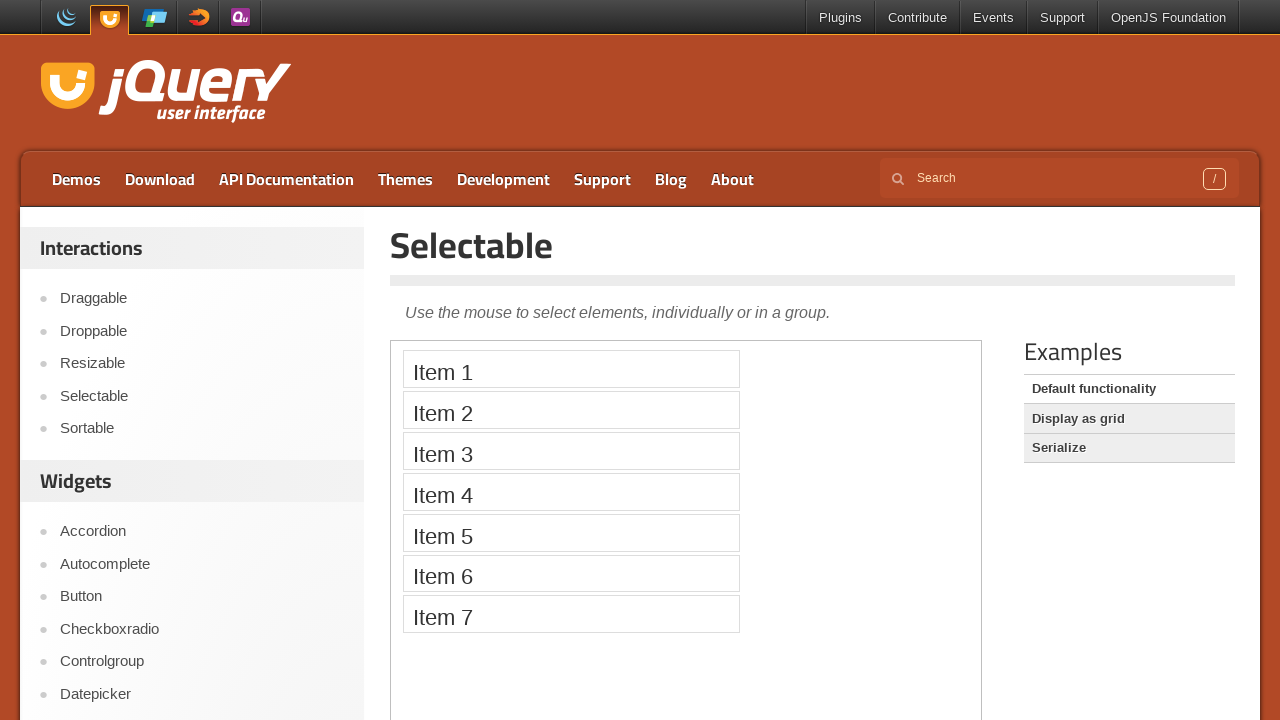

Located Item 2 element
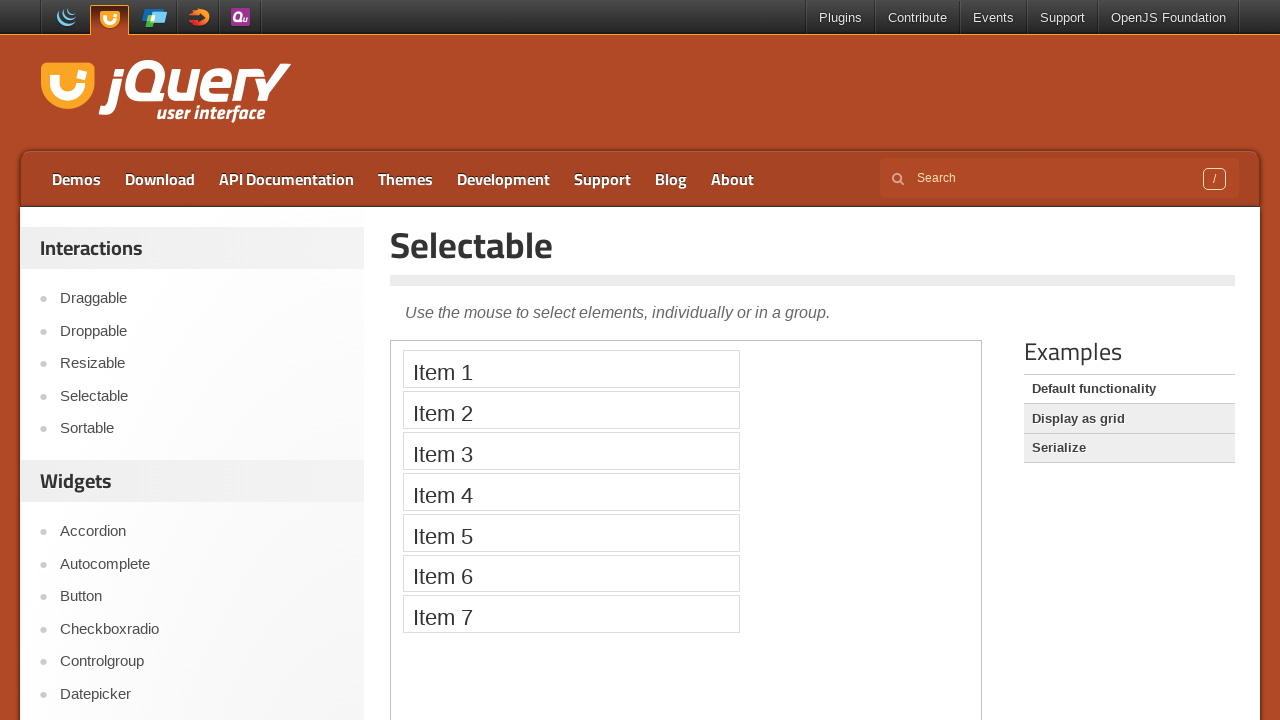

Located Item 3 element
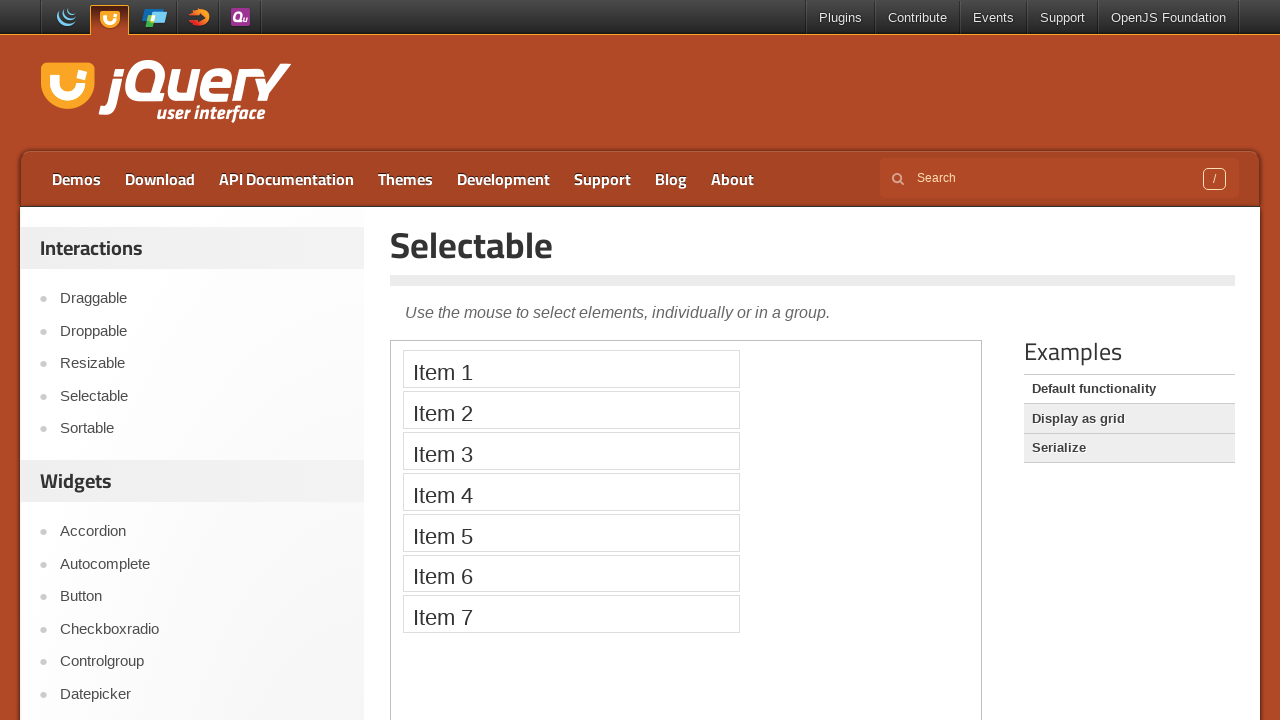

Pressed down Control key for multi-select
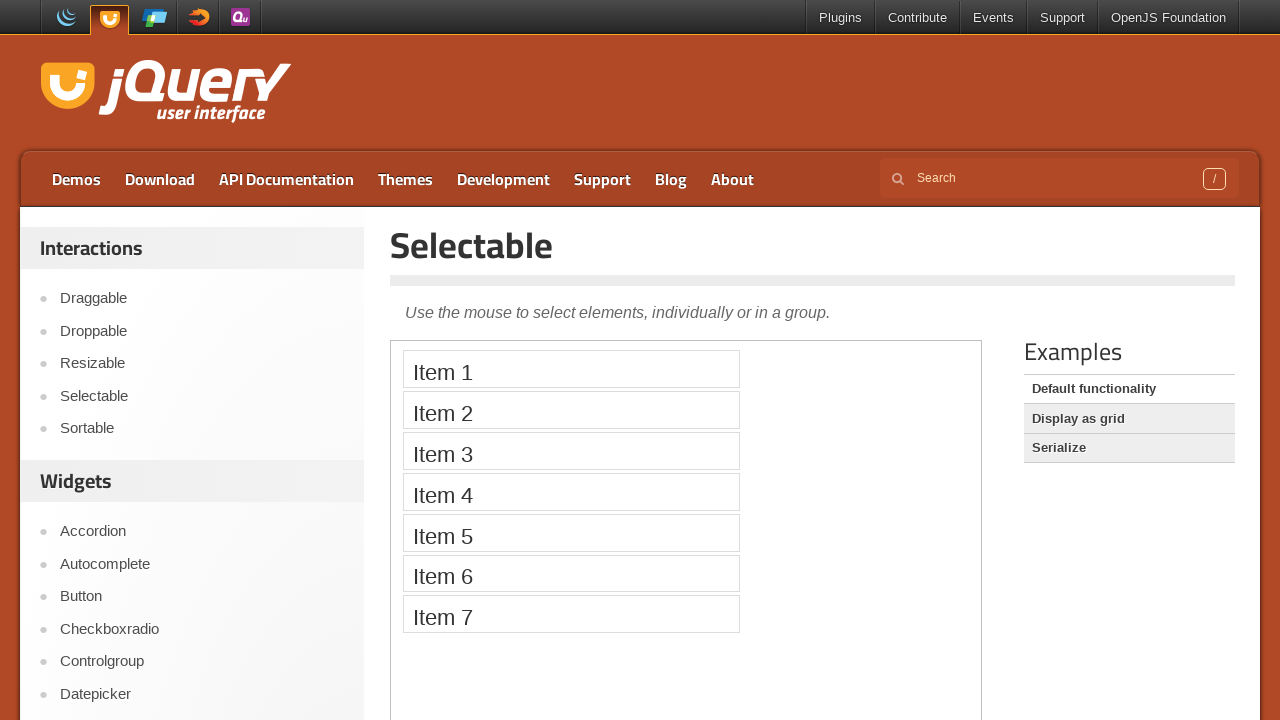

Clicked Item 1 while Control key held at (571, 369) on iframe.demo-frame >> internal:control=enter-frame >> li:text('Item 1')
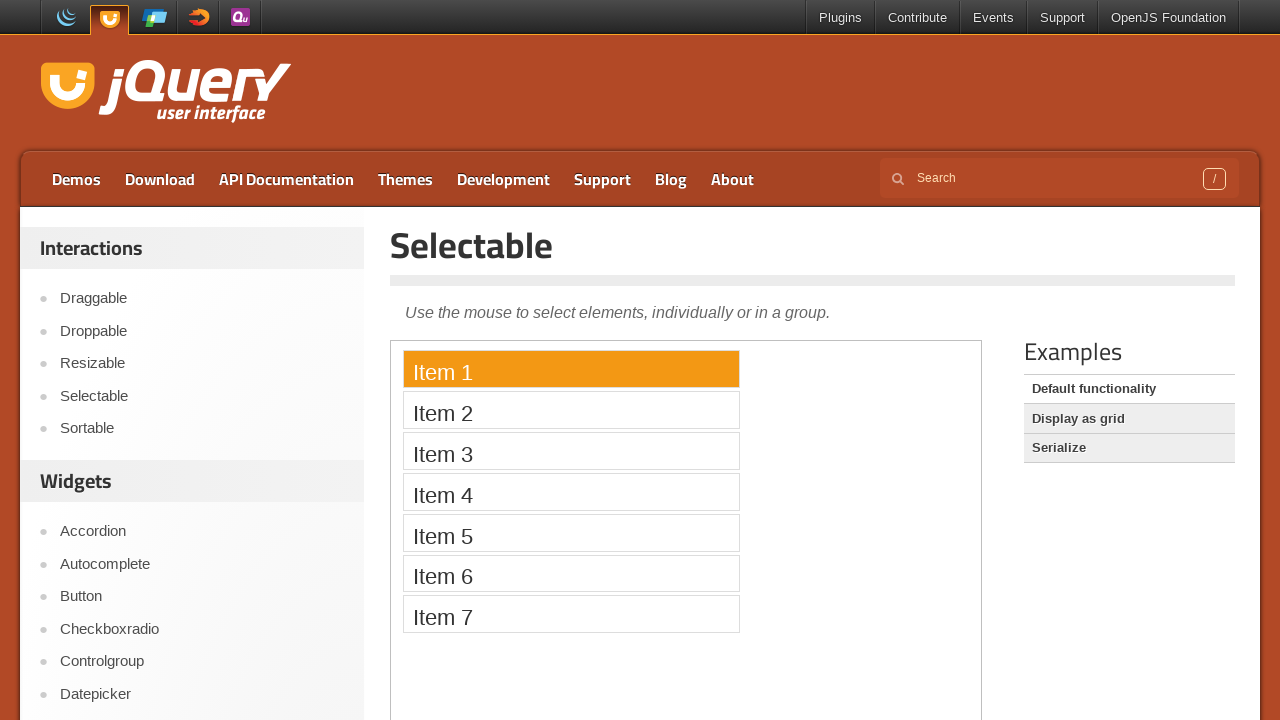

Clicked Item 2 while Control key held at (571, 410) on iframe.demo-frame >> internal:control=enter-frame >> li:text('Item 2')
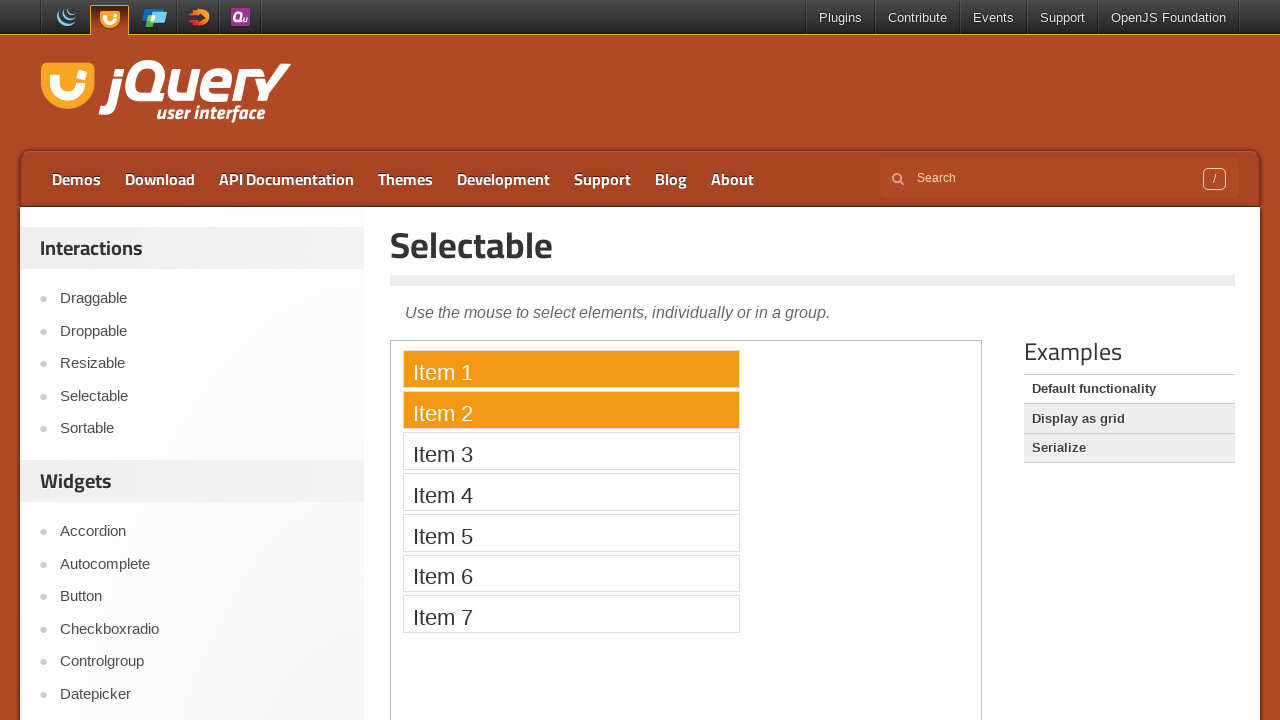

Clicked Item 3 while Control key held at (571, 451) on iframe.demo-frame >> internal:control=enter-frame >> li:text('Item 3')
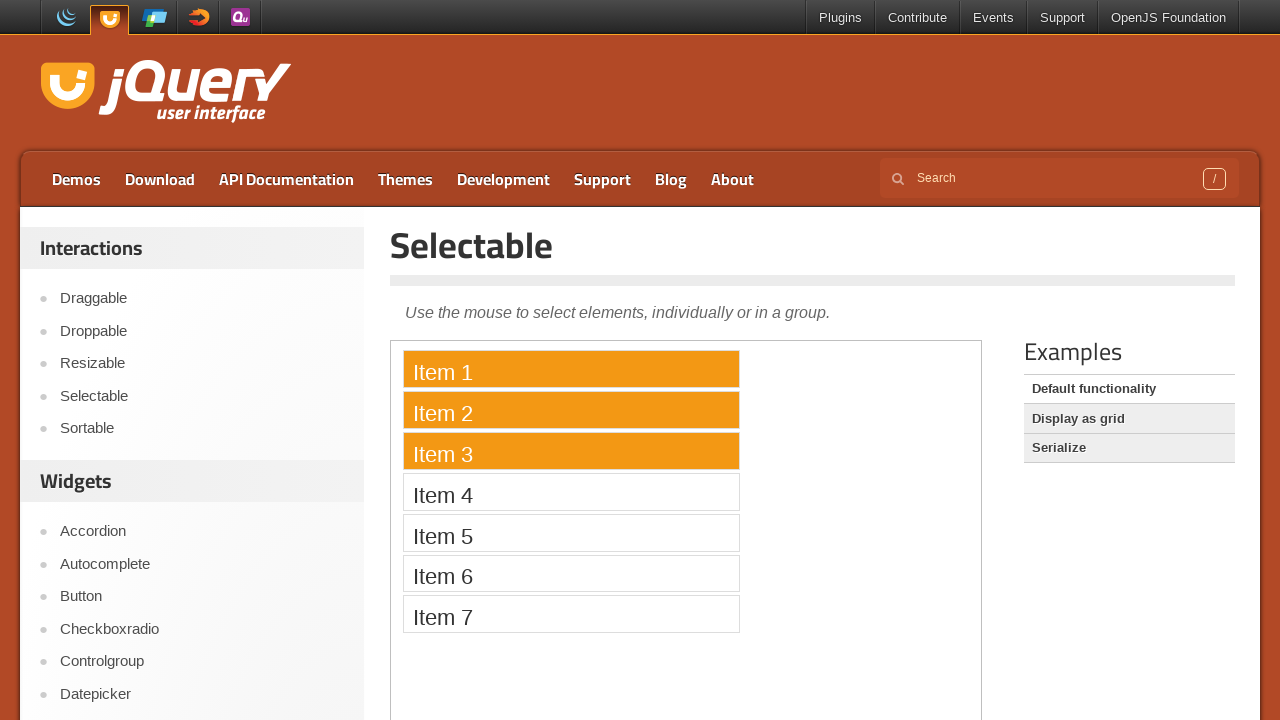

Released Control key, completing multi-select operation
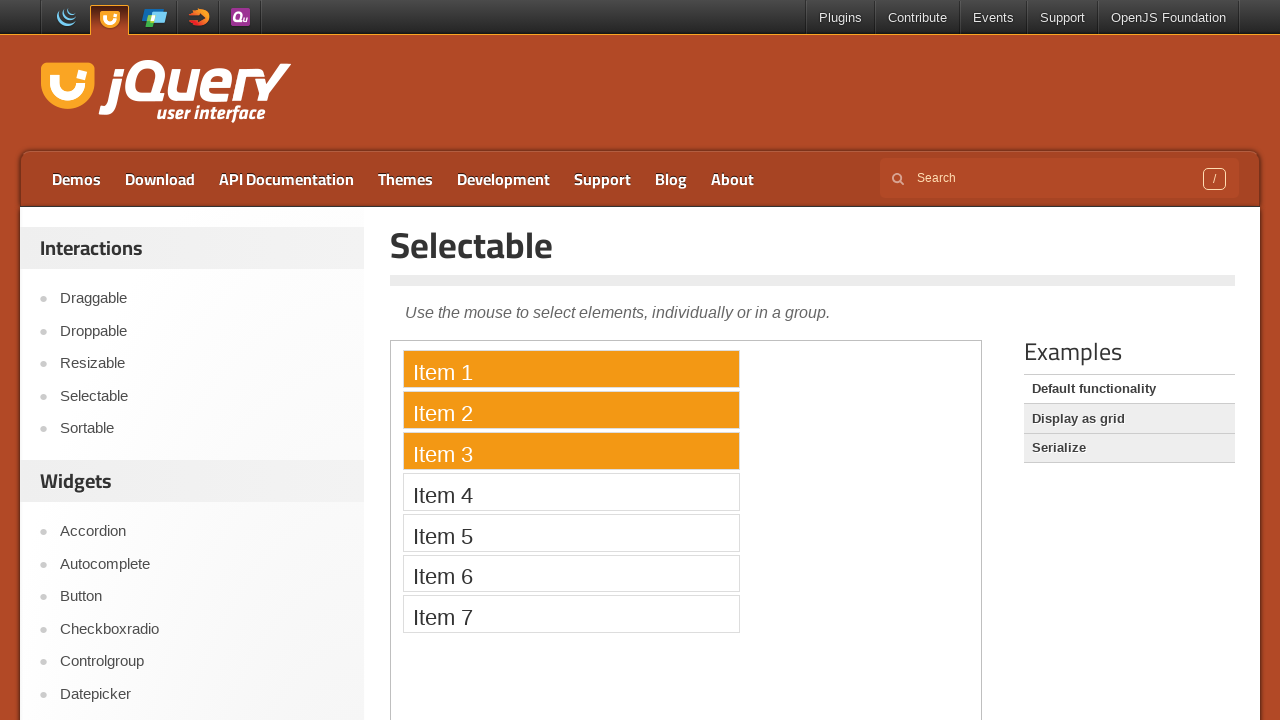

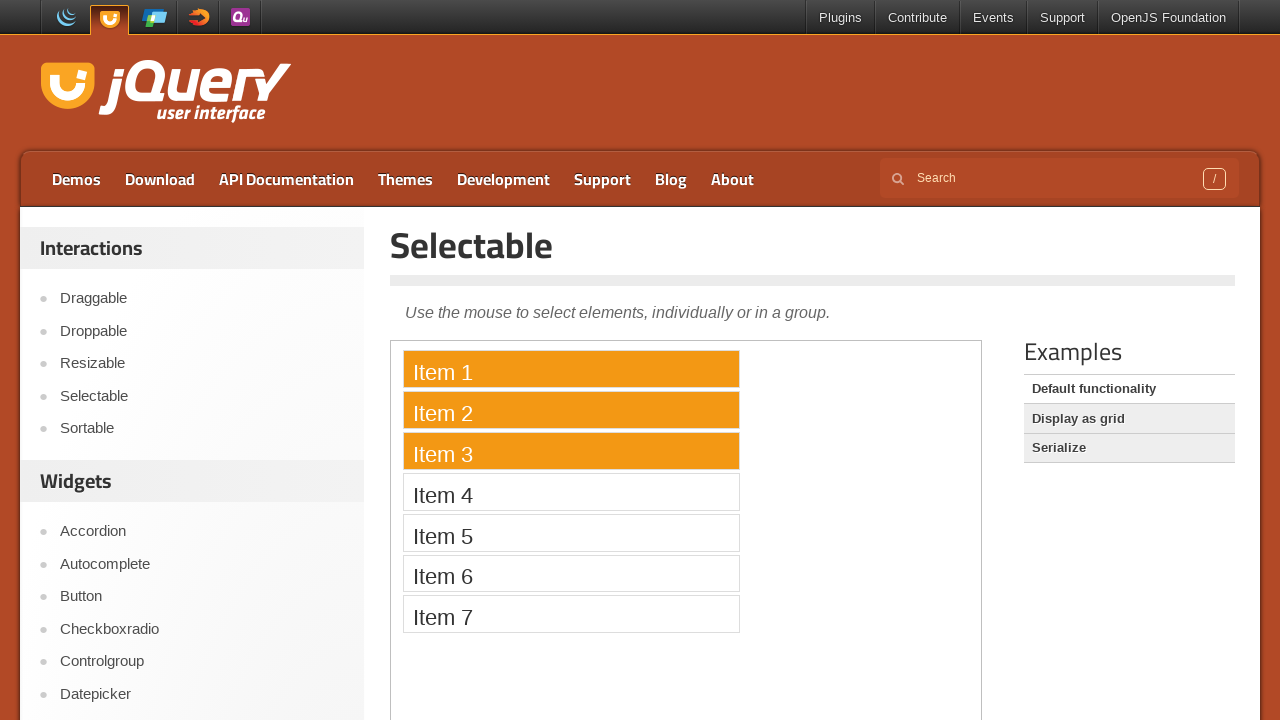